Navigates to Bybit's OTC trading pages for both buy and sell sides to verify that price information is displayed

Starting URL: https://www.bybit.com/ru-RU/fiat/trade/otc/buy/USDT/USD

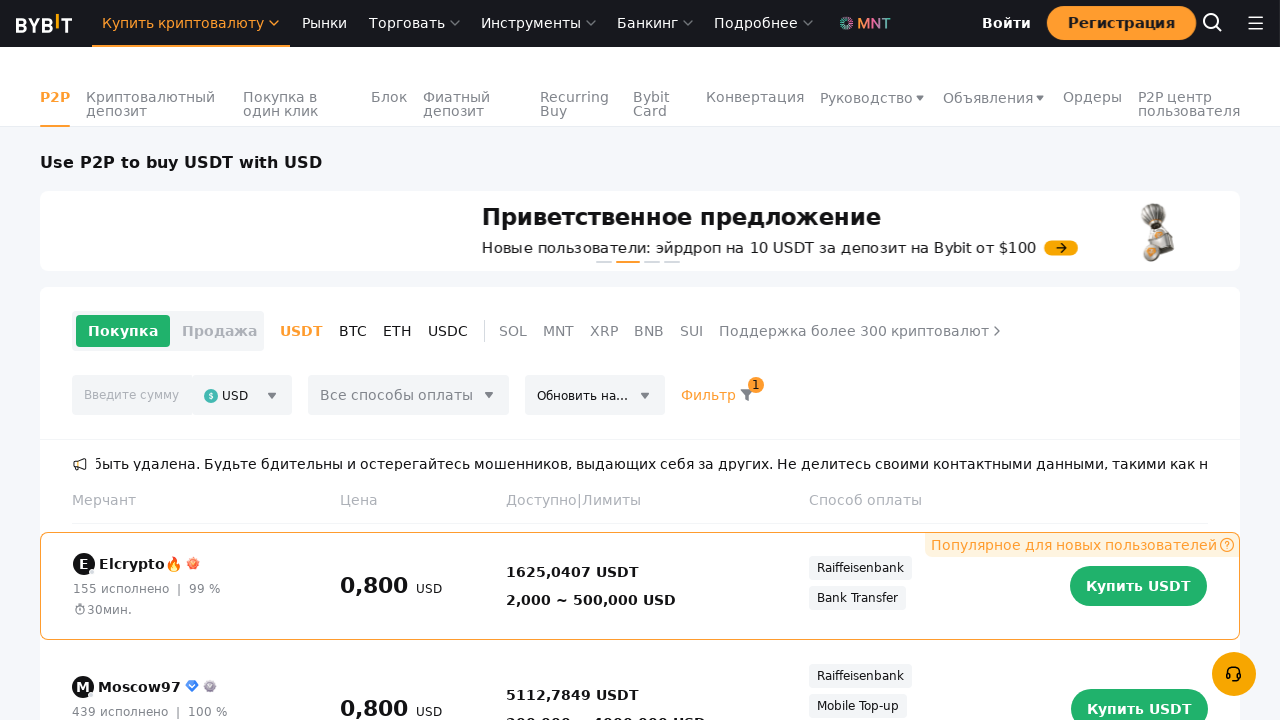

Waited for buy price element to load on Bybit OTC buy page
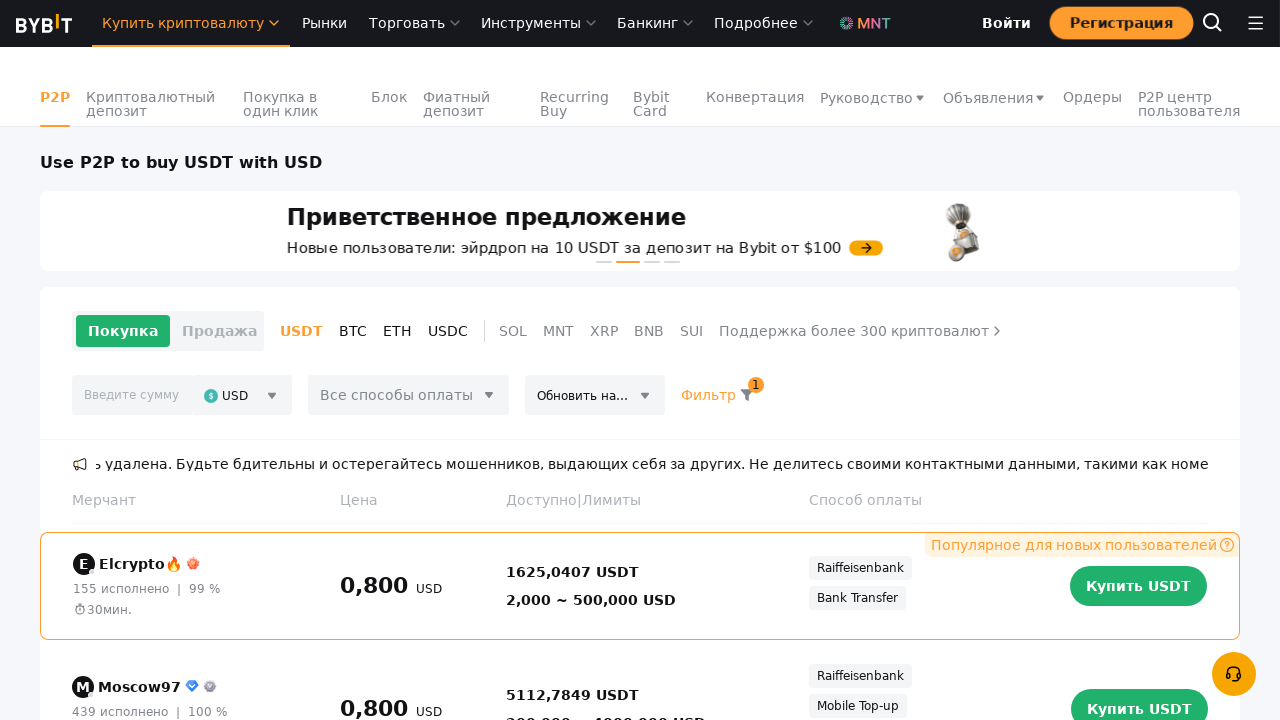

Navigated to Bybit OTC sell page for USDT/USD
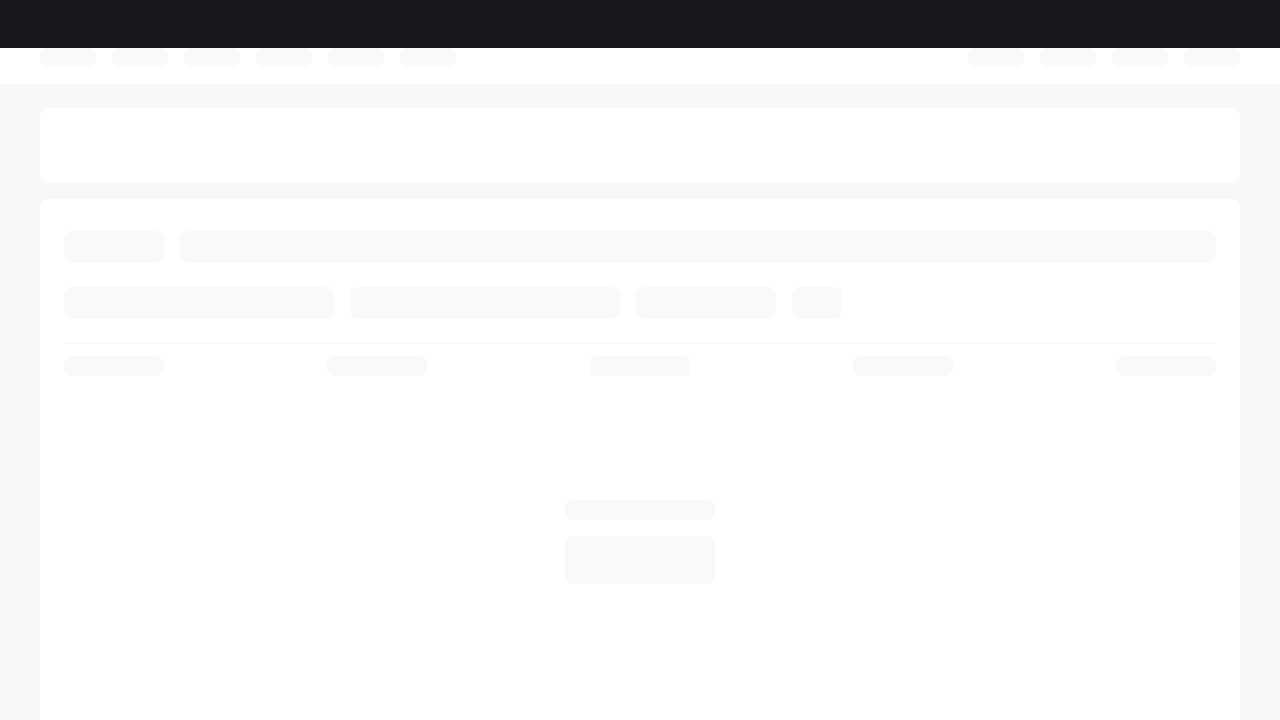

Waited for sell price element to load on Bybit OTC sell page
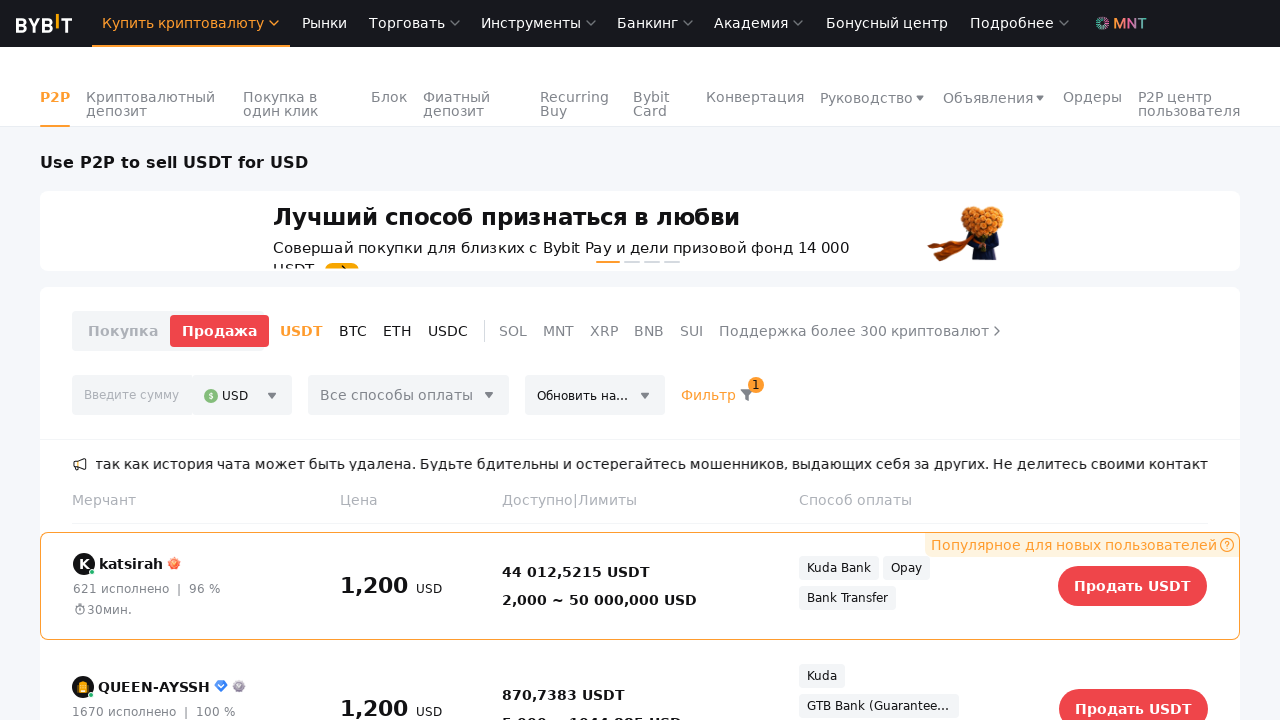

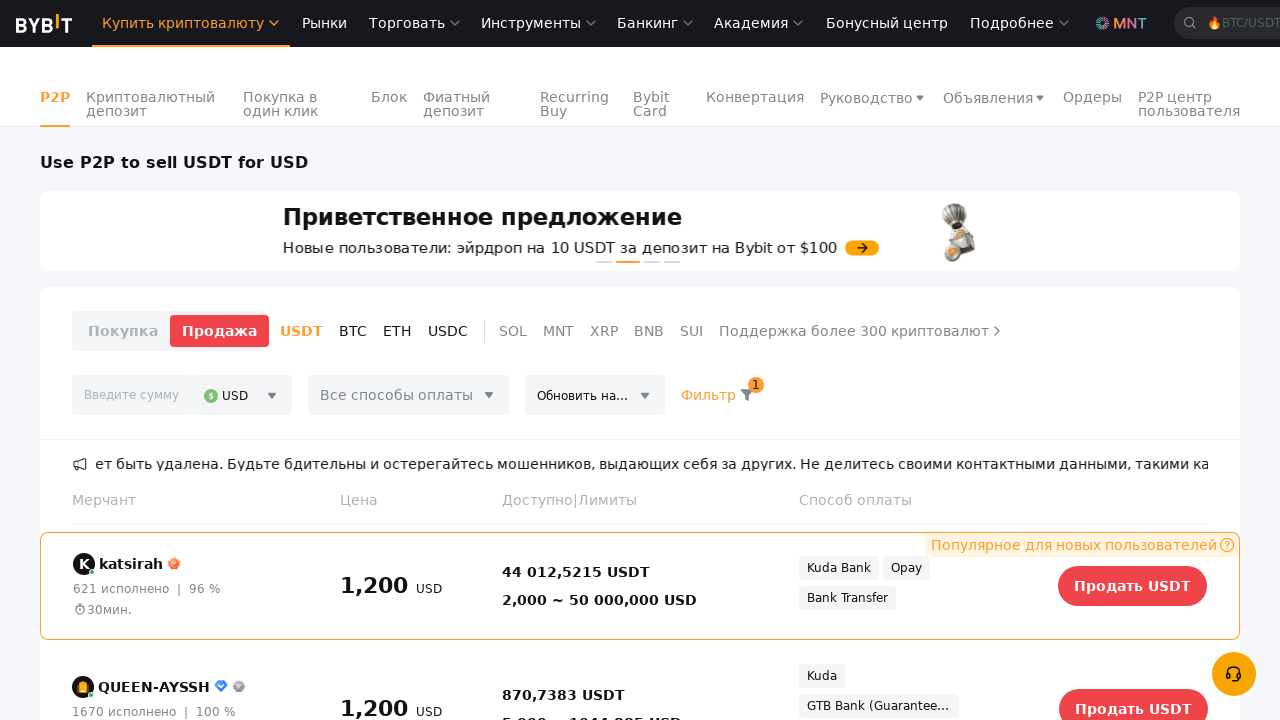